Tests interaction with a disabled form element by using JavaScript to set its value

Starting URL: http://only-testing-blog.blogspot.com/2013/11/new-test.html

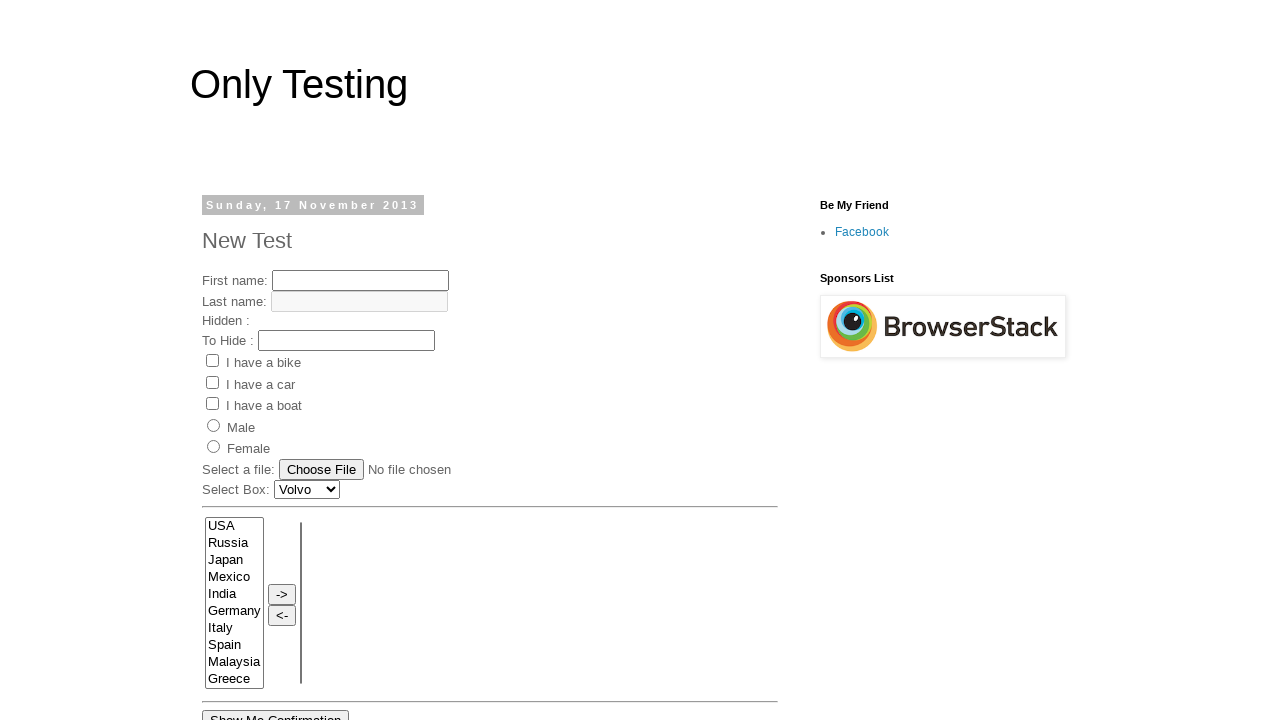

Located the disabled last name input field
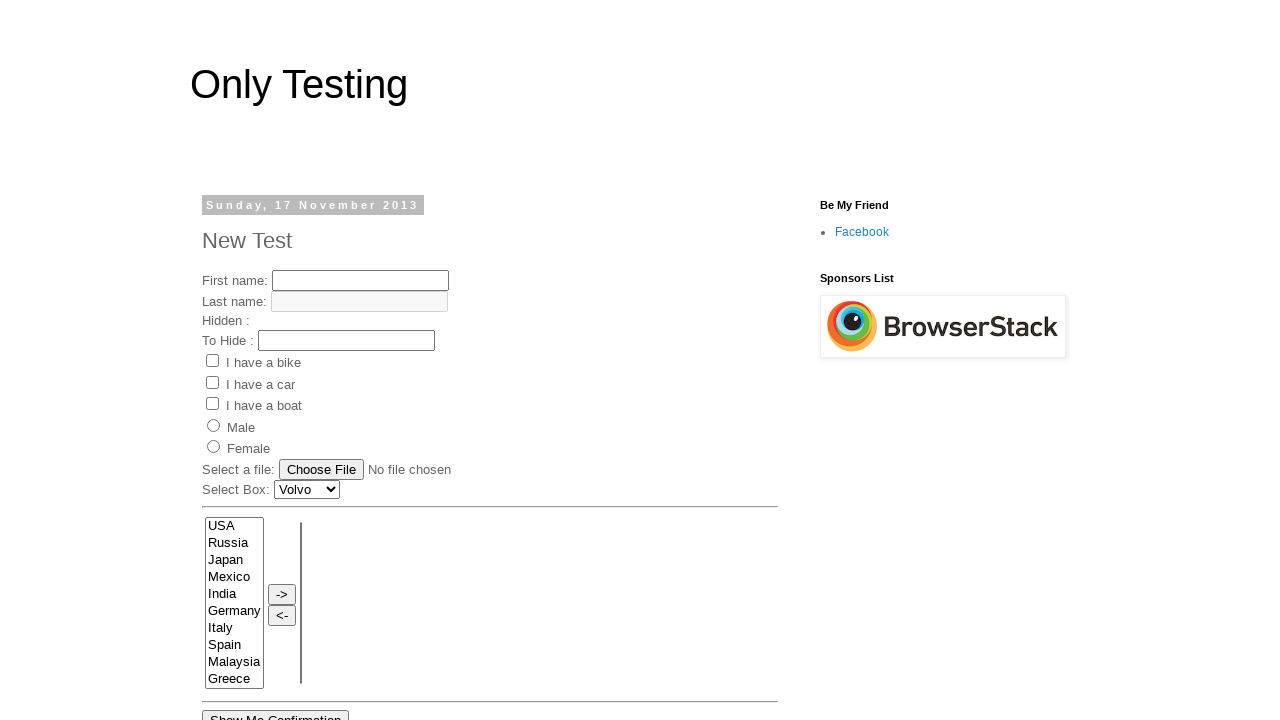

Verified last name field is disabled: True
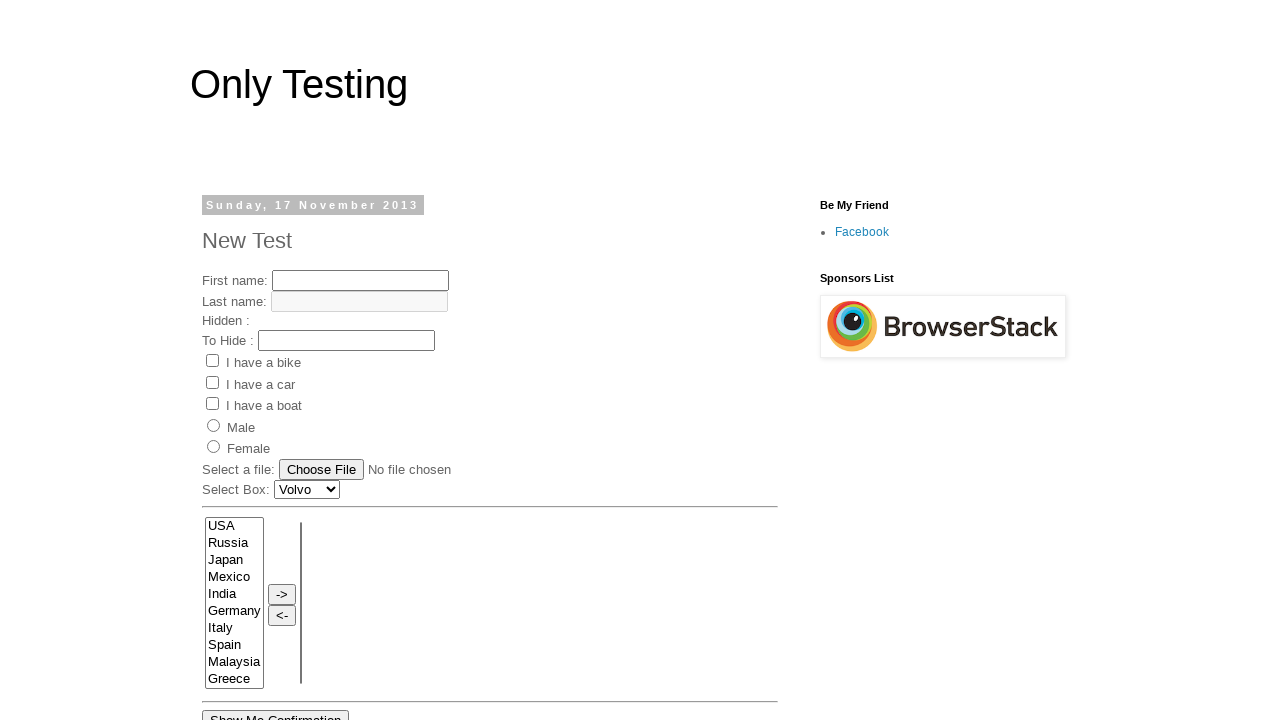

Set value in disabled last name field using JavaScript
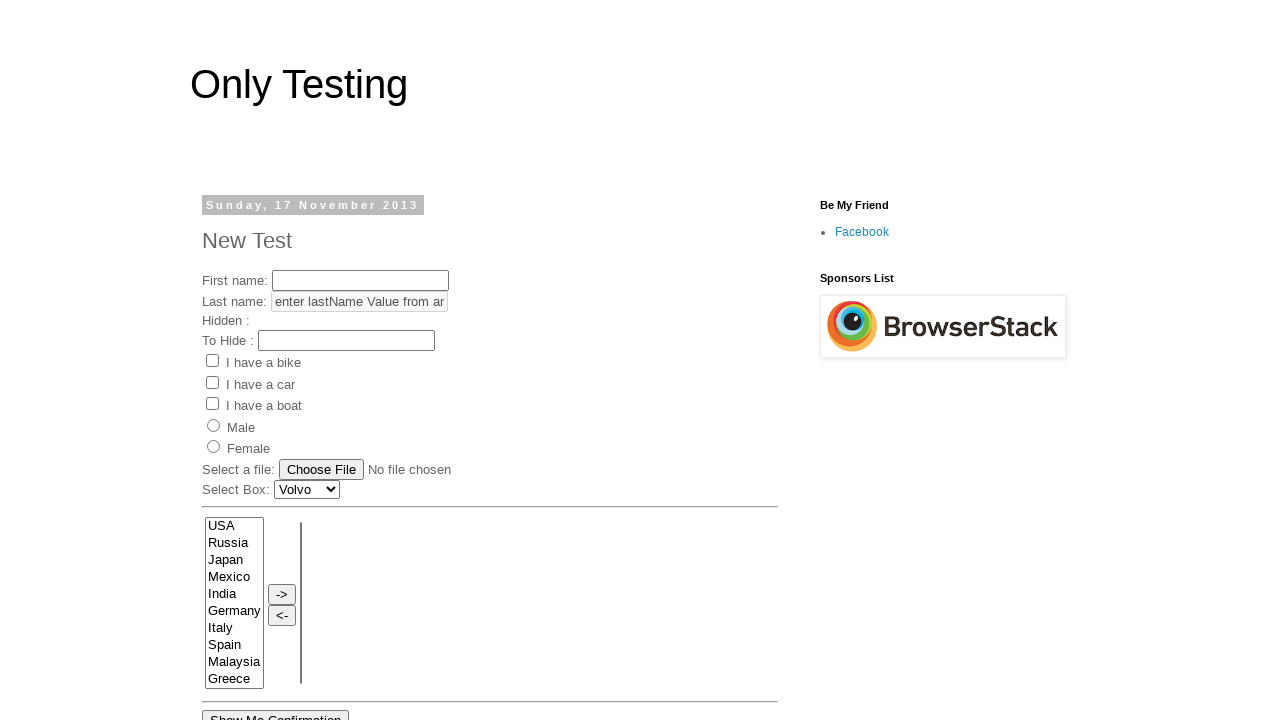

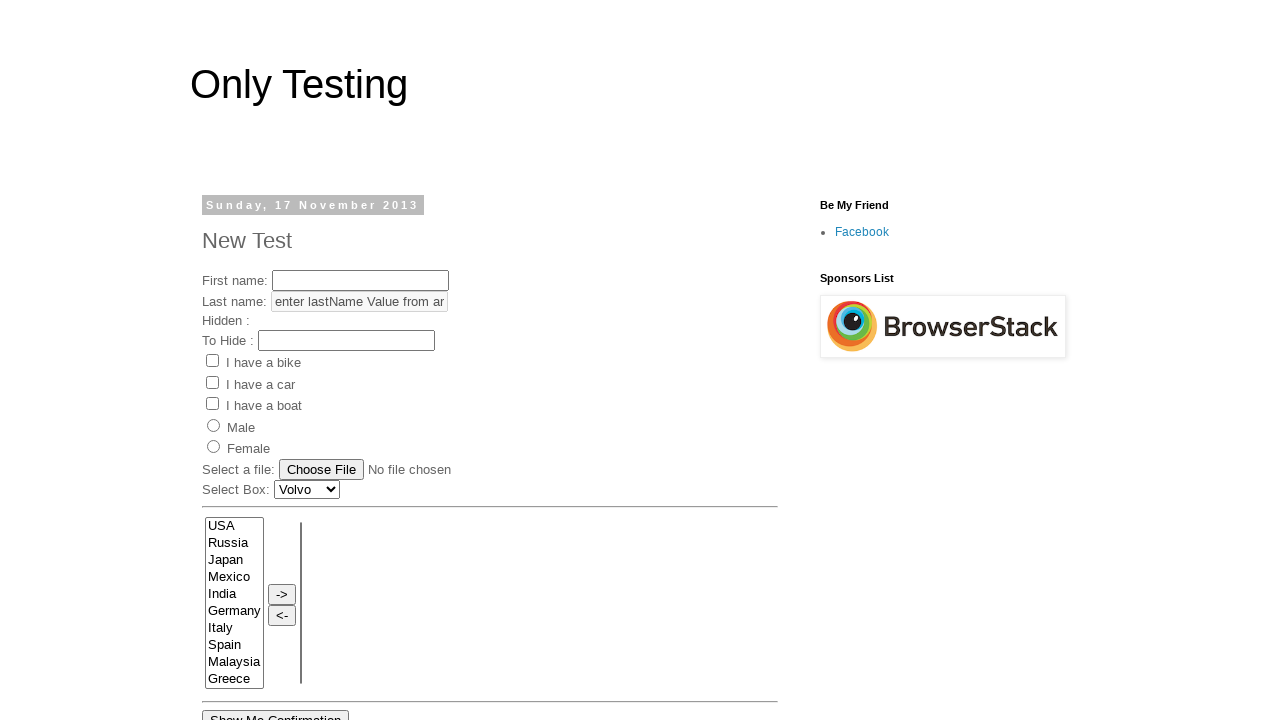